Tests a form submission flow by reading a hidden attribute value, calculating a mathematical function, and filling in the answer along with checking a checkbox and selecting a radio button before submitting.

Starting URL: http://suninjuly.github.io/get_attribute.html

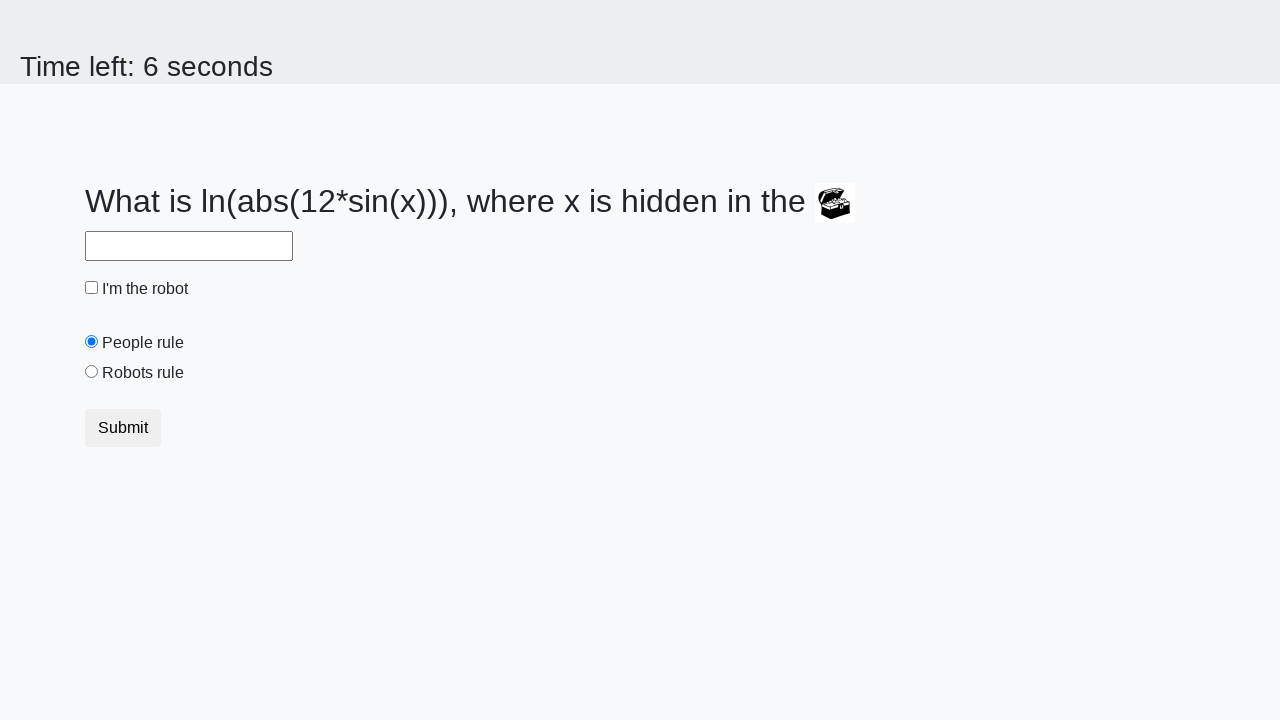

Located treasure element with ID 'treasure'
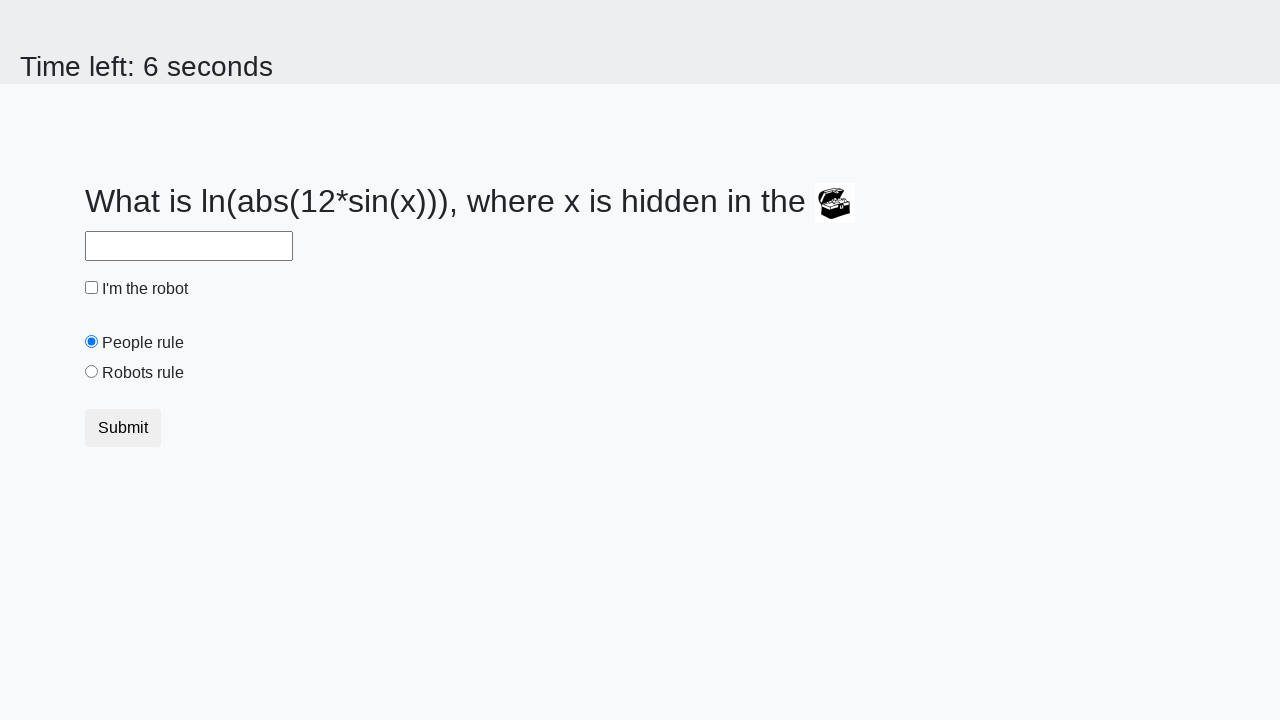

Retrieved hidden 'valuex' attribute from treasure element: 465
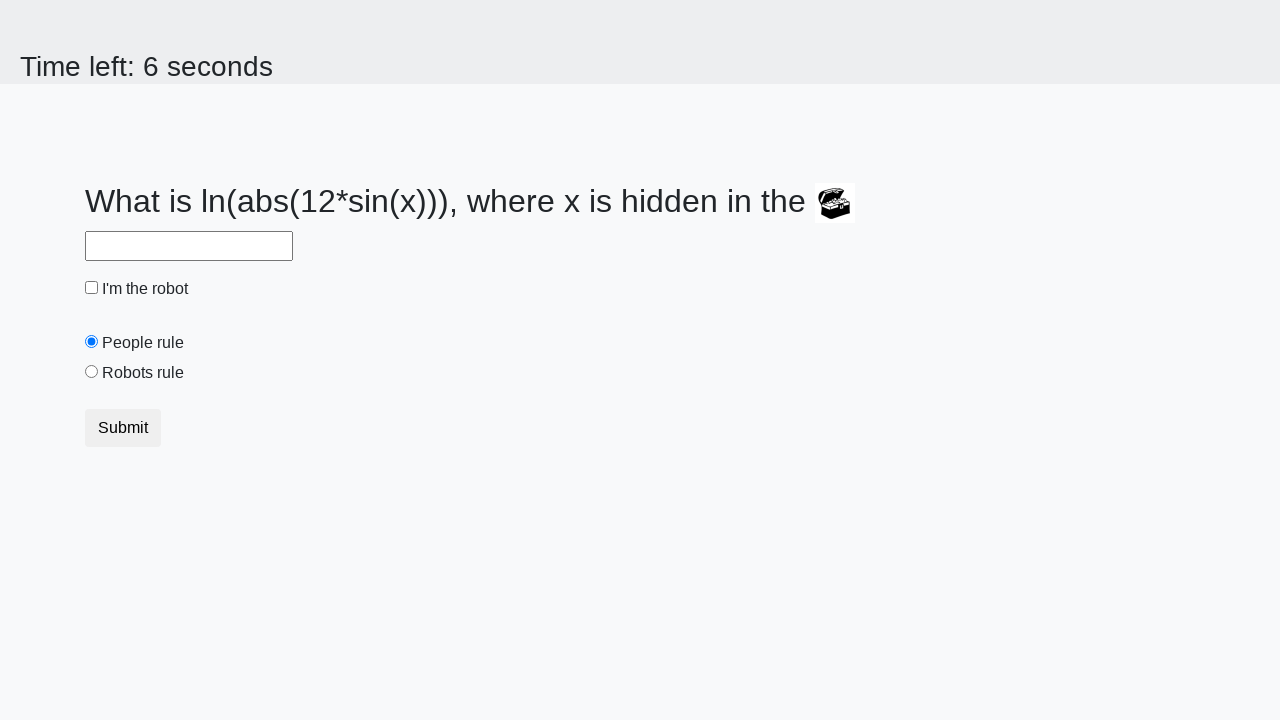

Calculated mathematical answer: -0.6324782965389893
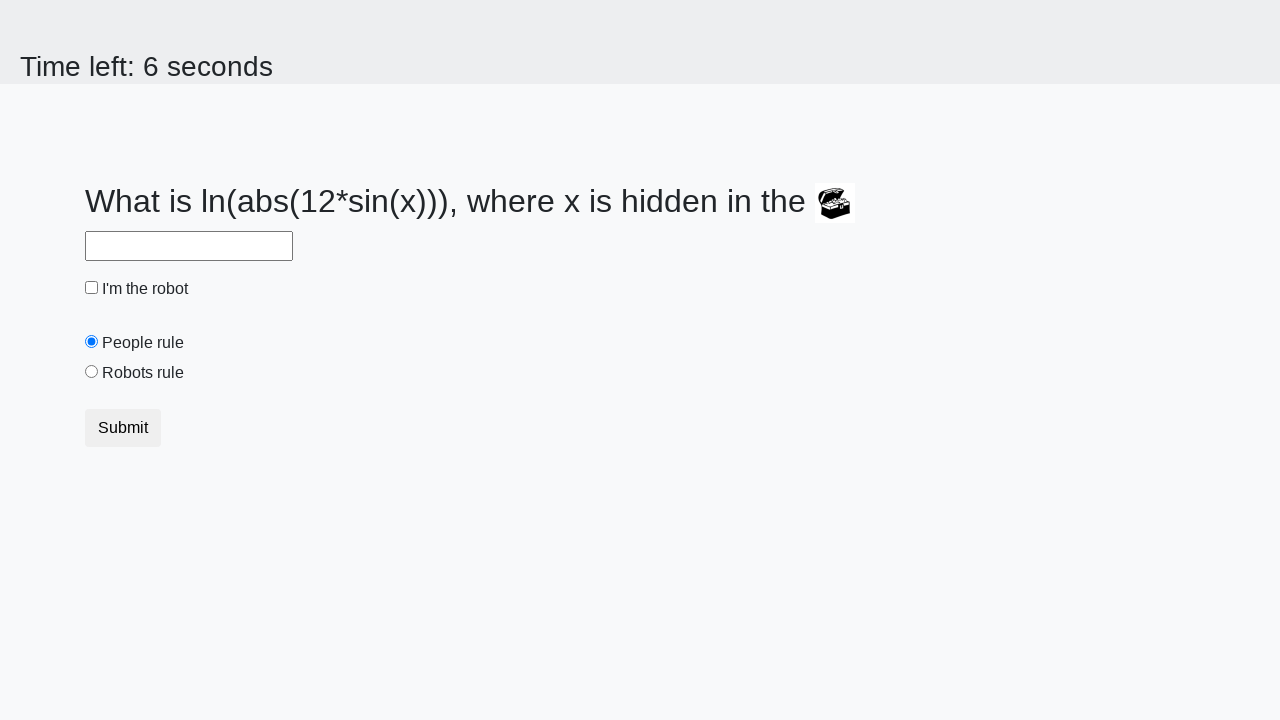

Filled answer field with calculated value: -0.6324782965389893 on #answer
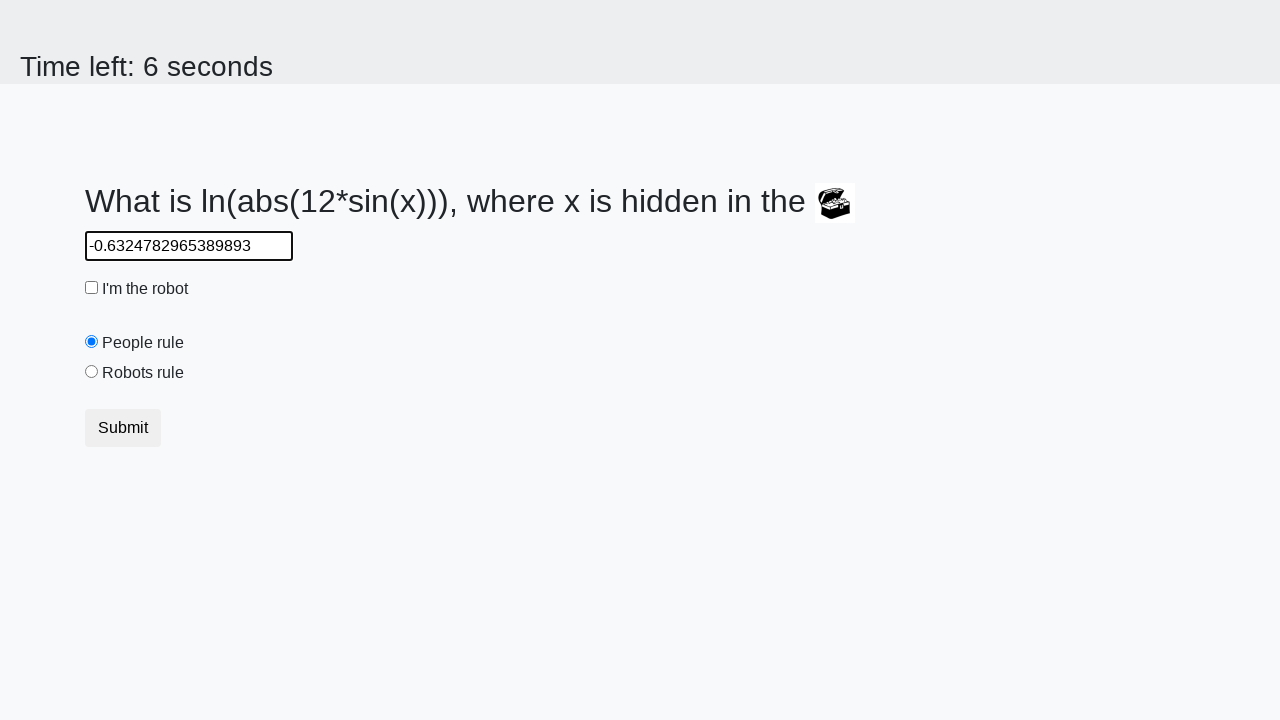

Checked the robot checkbox at (92, 288) on #robotCheckbox
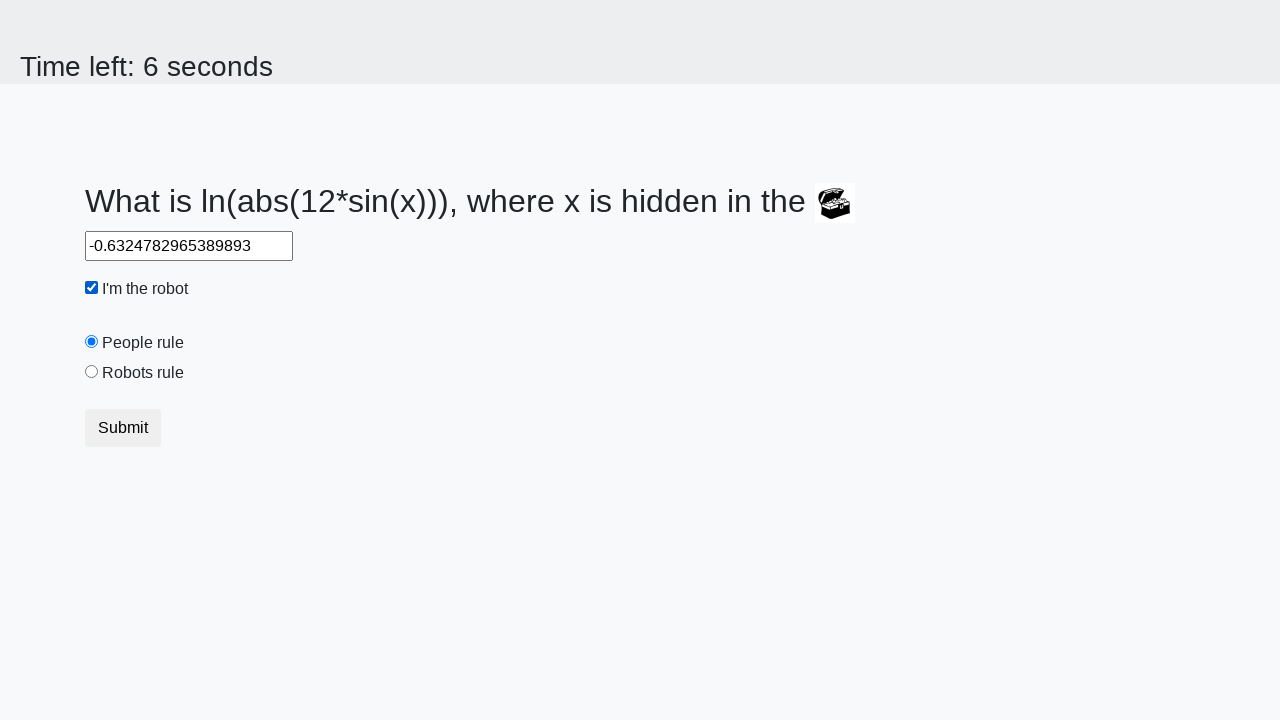

Selected the 'robots rule' radio button at (92, 372) on #robotsRule
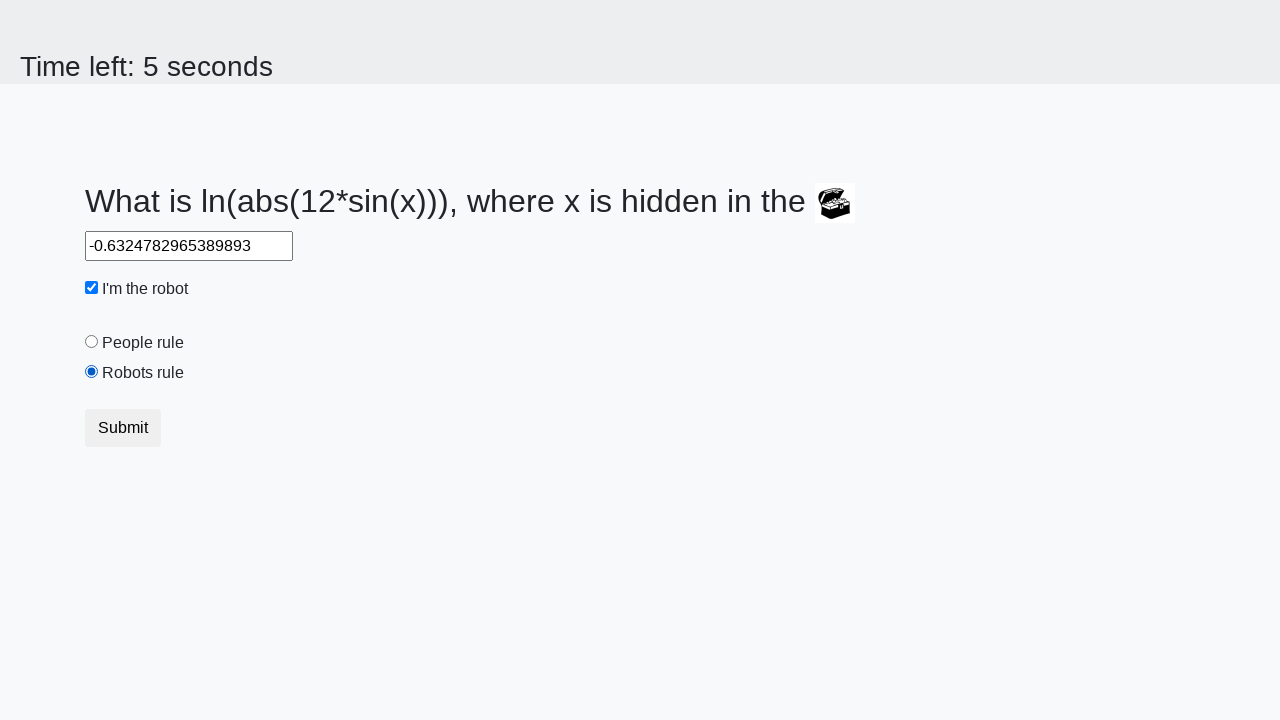

Clicked submit button to complete form submission at (123, 428) on button
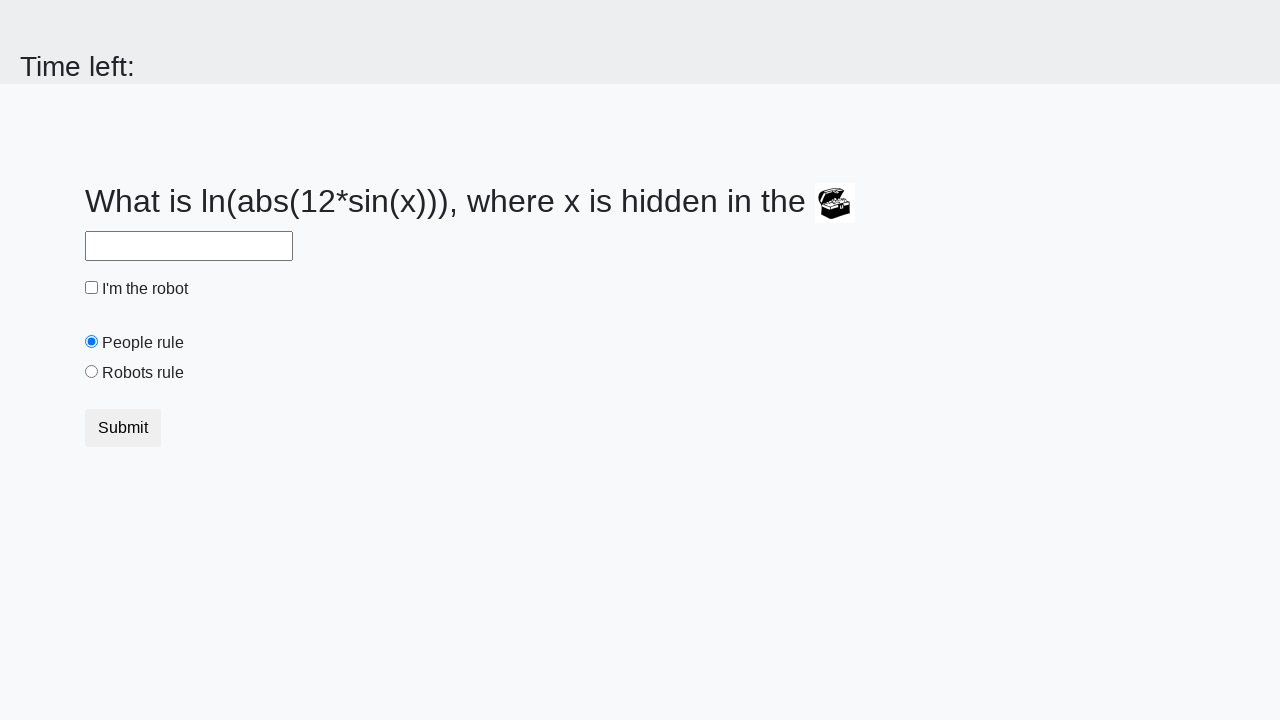

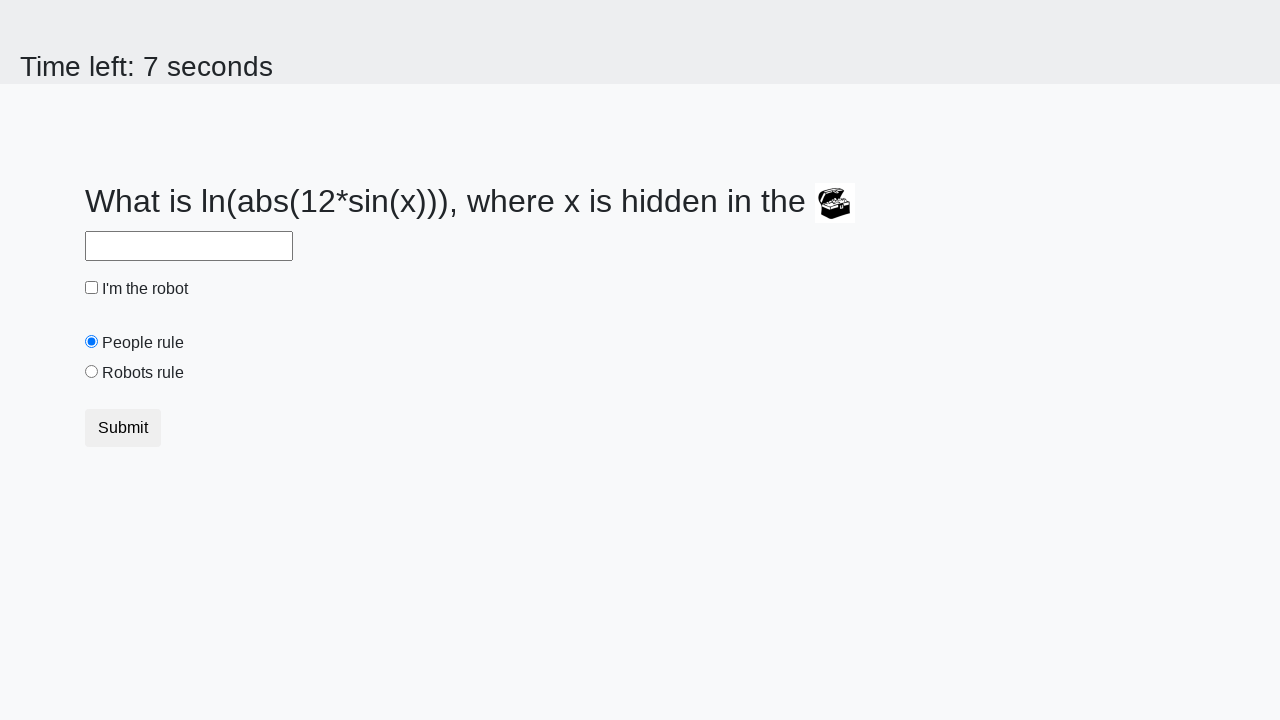